Tests dropdown menu selection by selecting Option 1 and verifying the selection

Starting URL: https://the-internet.herokuapp.com/dropdown

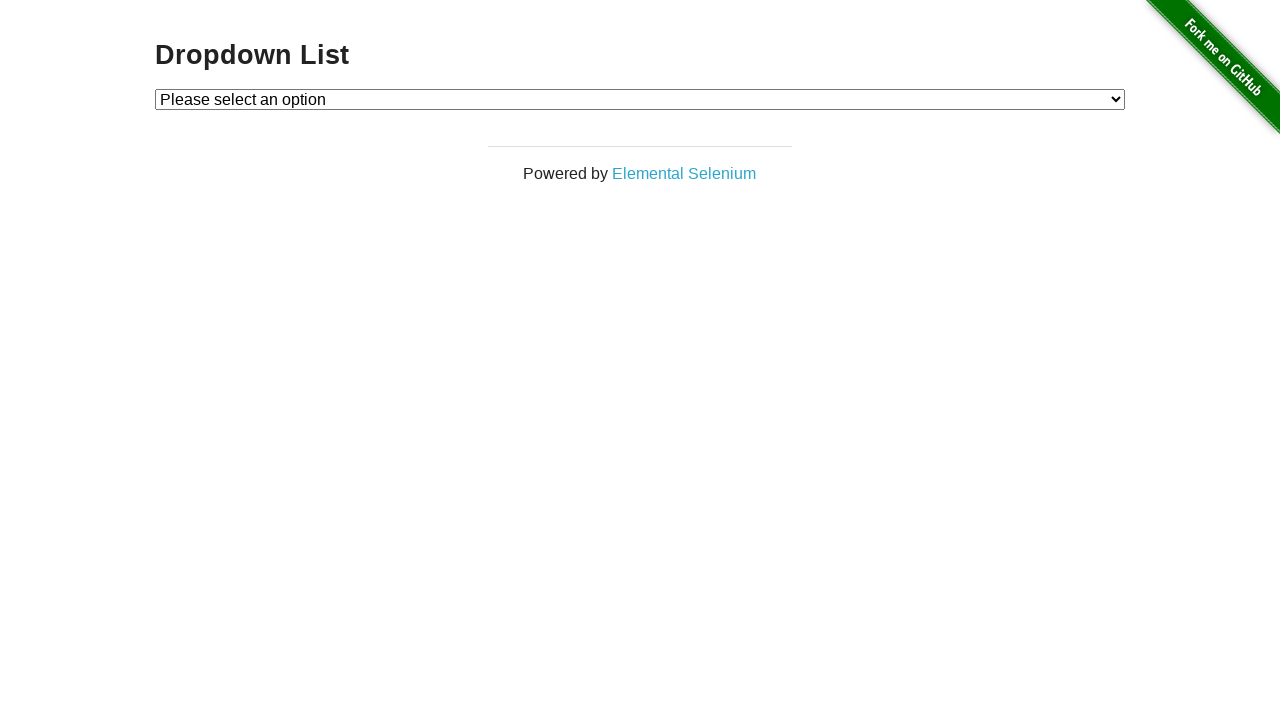

Selected 'Option 1' from dropdown menu on #dropdown
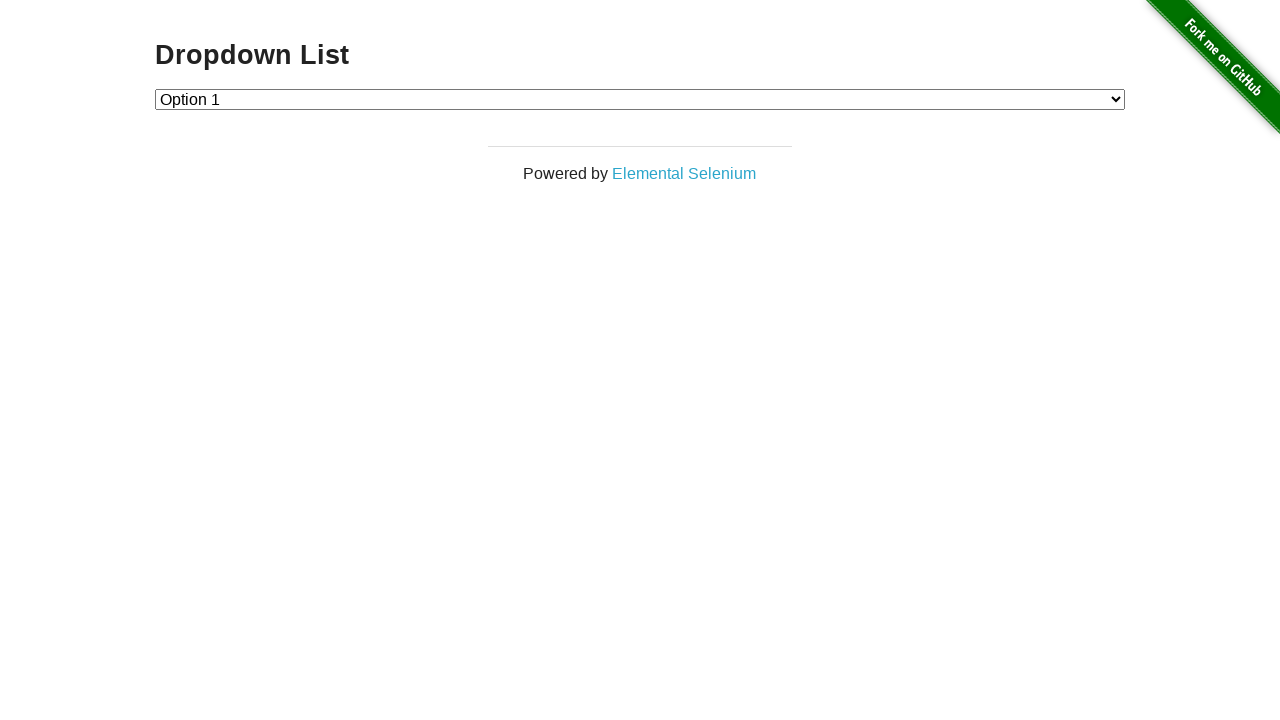

Verified dropdown selection value equals '1'
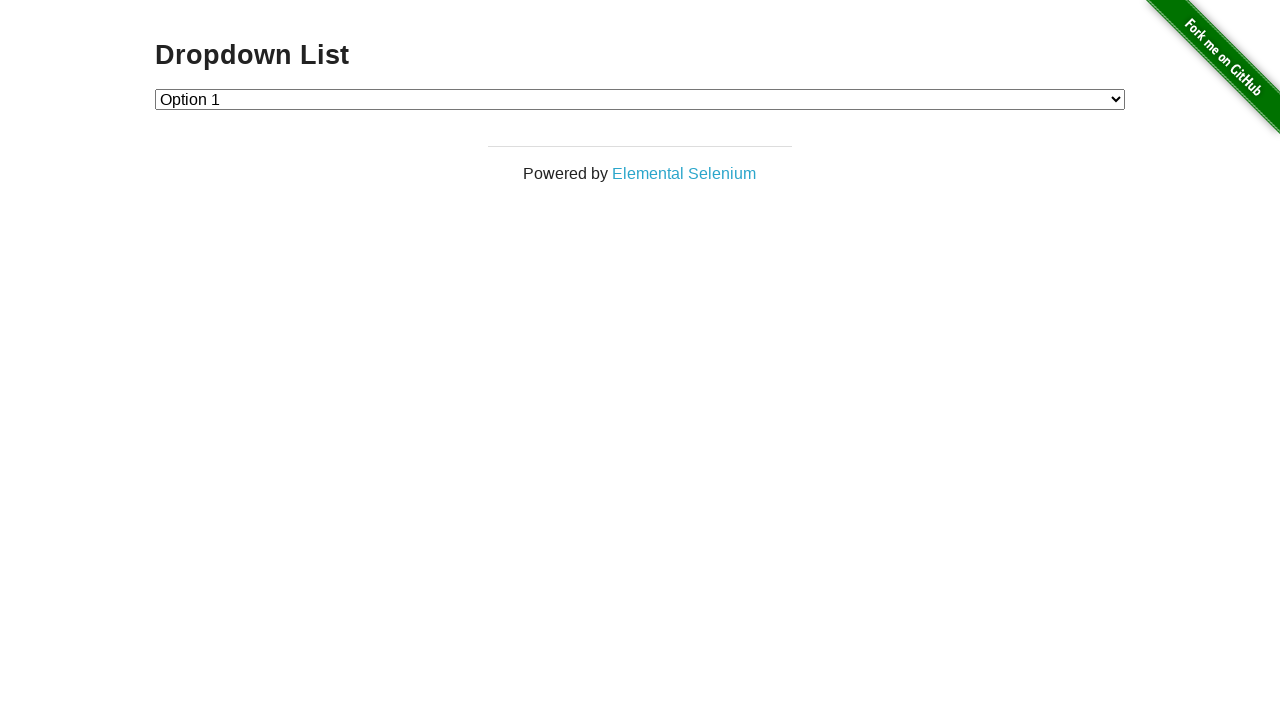

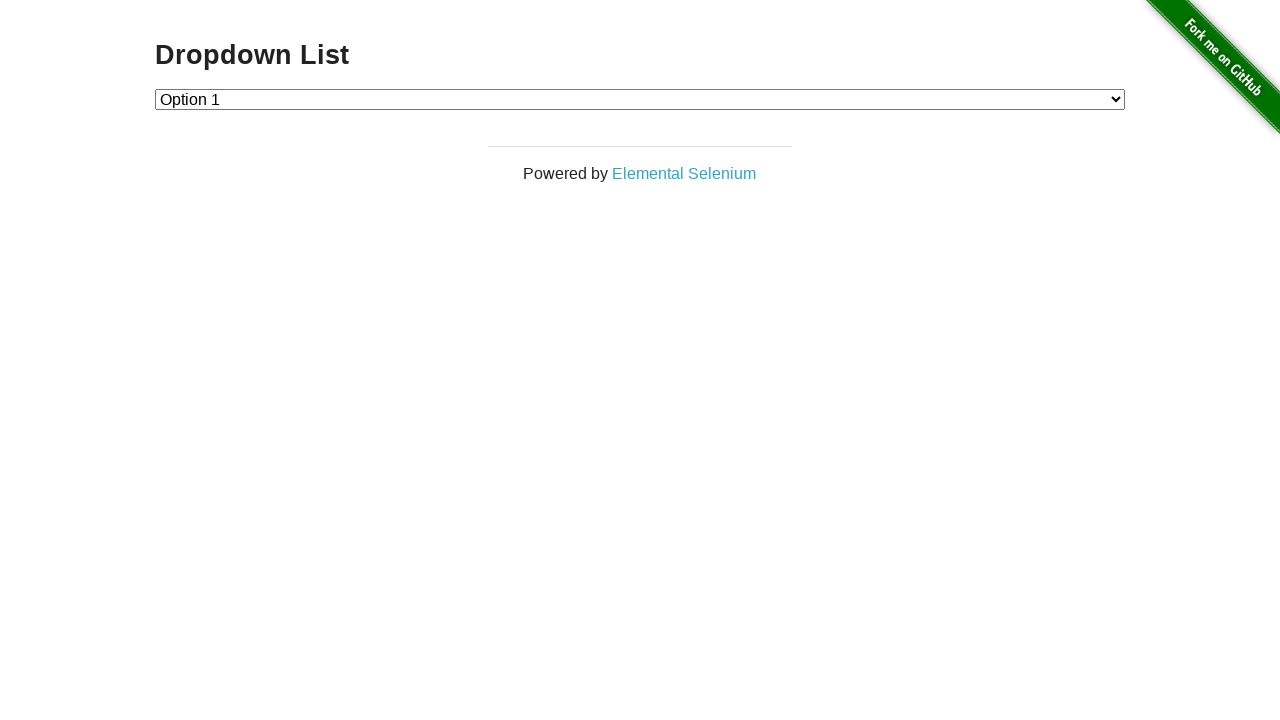